Tests radio button selection functionality by clicking different radio buttons in various groups and verifying their selection state

Starting URL: https://practice.cydeo.com/radio_buttons

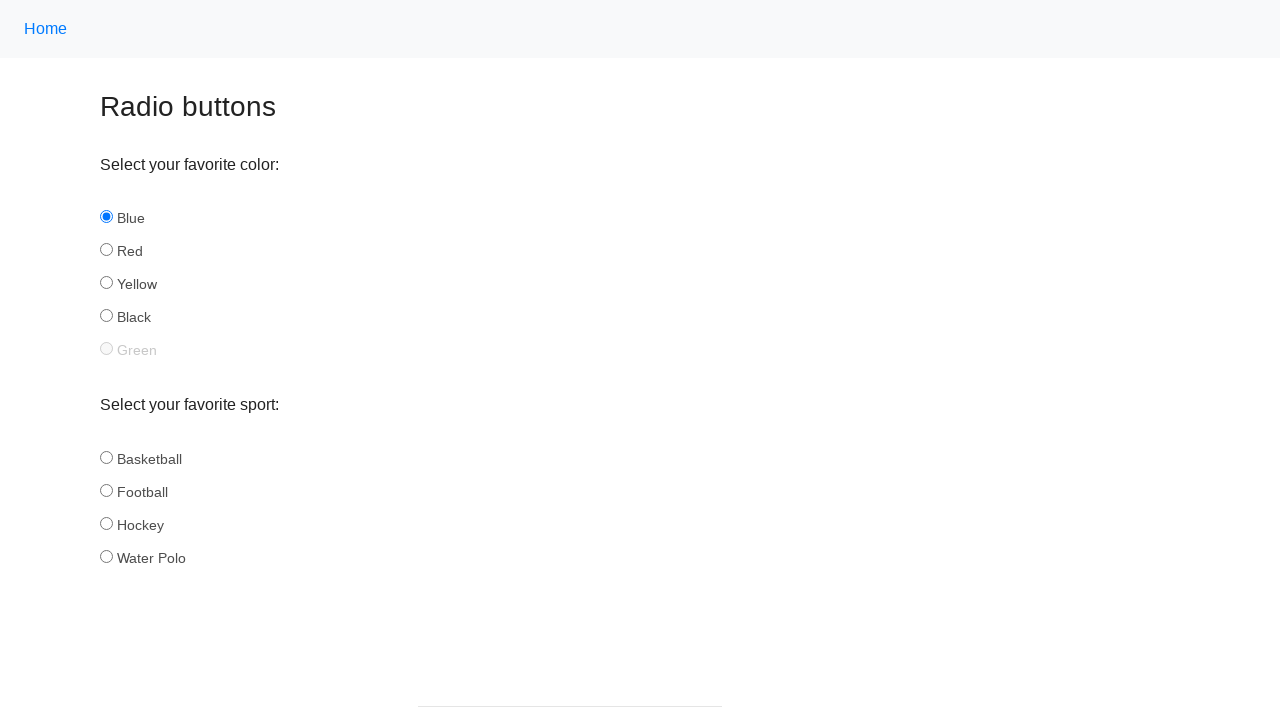

Located all sport radio buttons
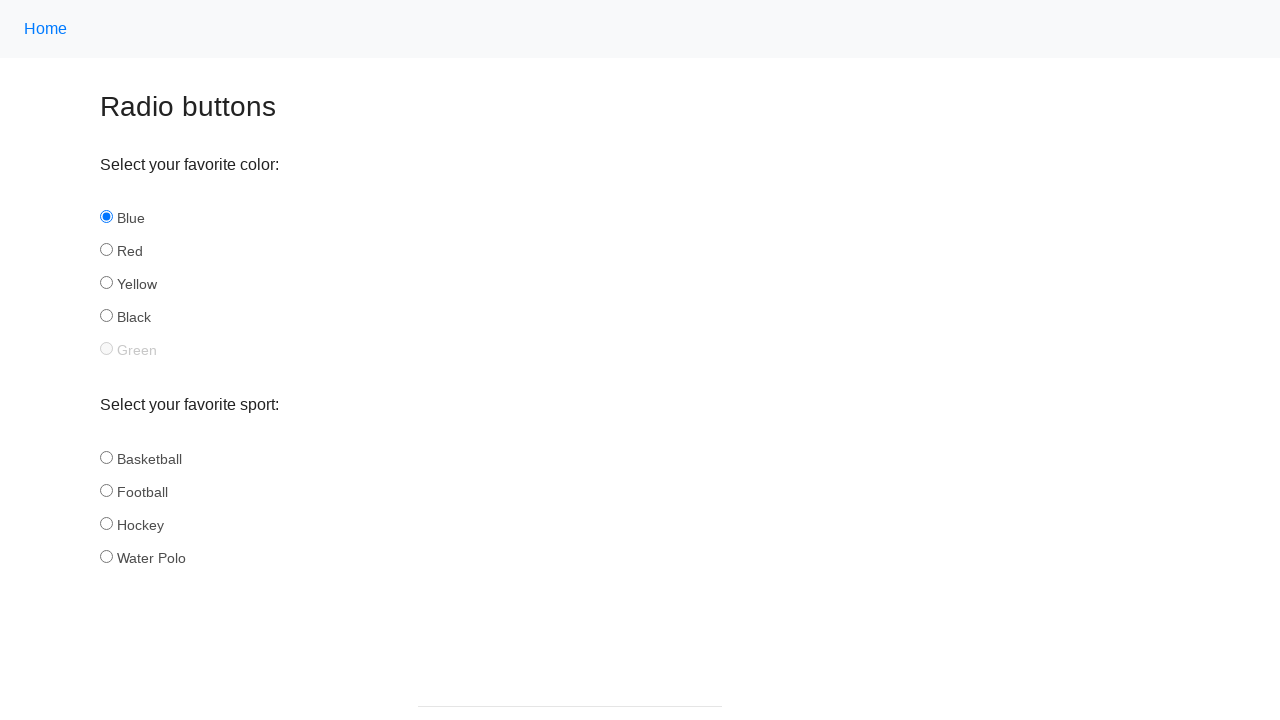

Clicked hockey radio button in sport group at (106, 523) on input[name='sport'] >> nth=2
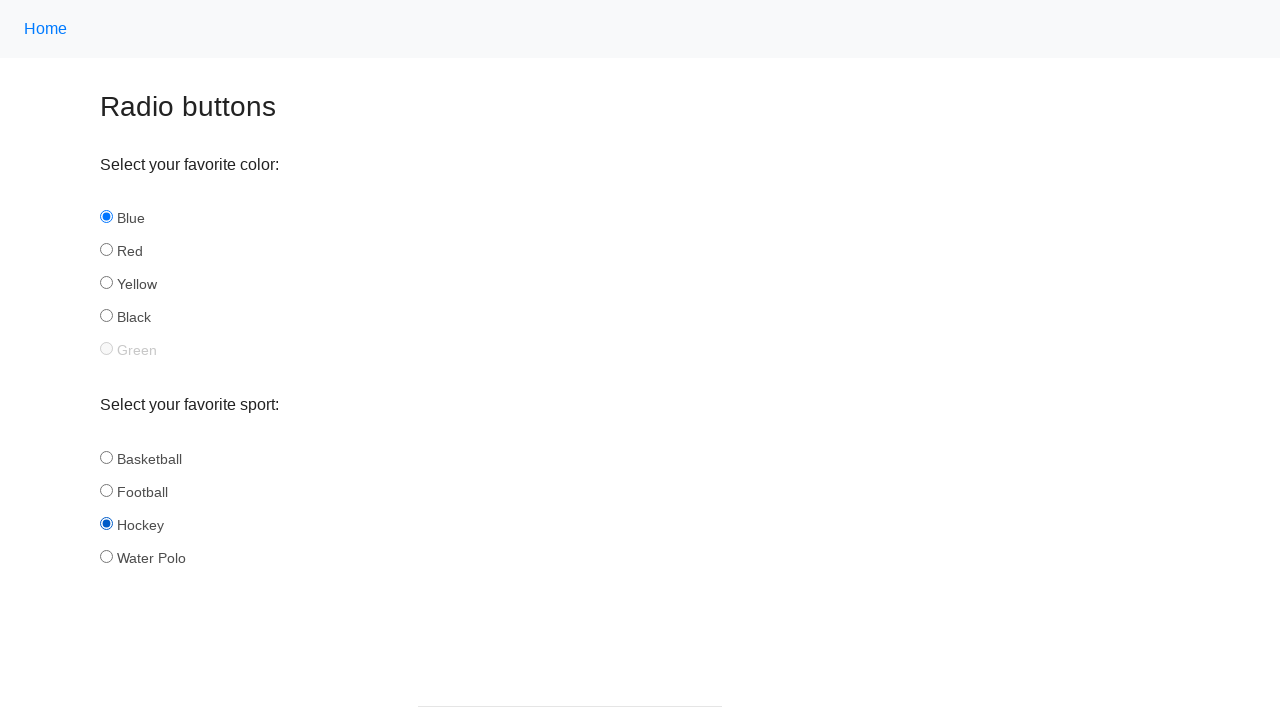

Located all sport radio buttons again
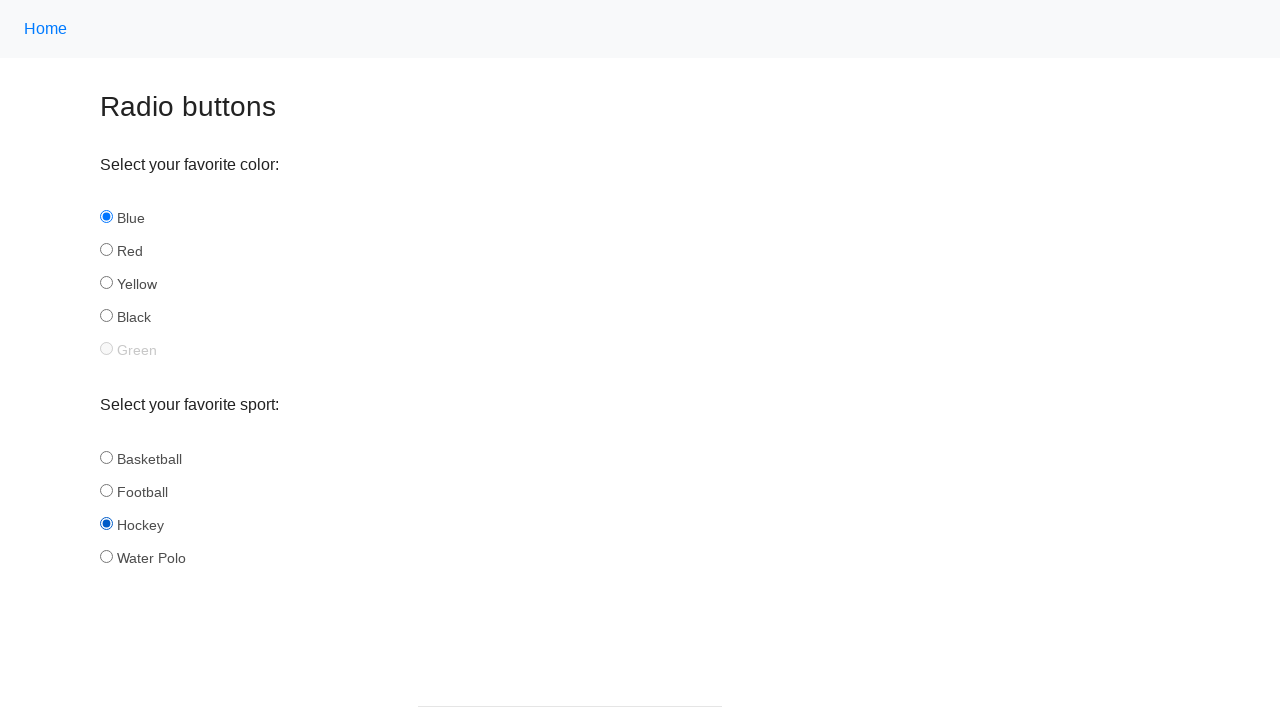

Clicked football radio button in sport group at (106, 490) on input[name='sport'] >> nth=1
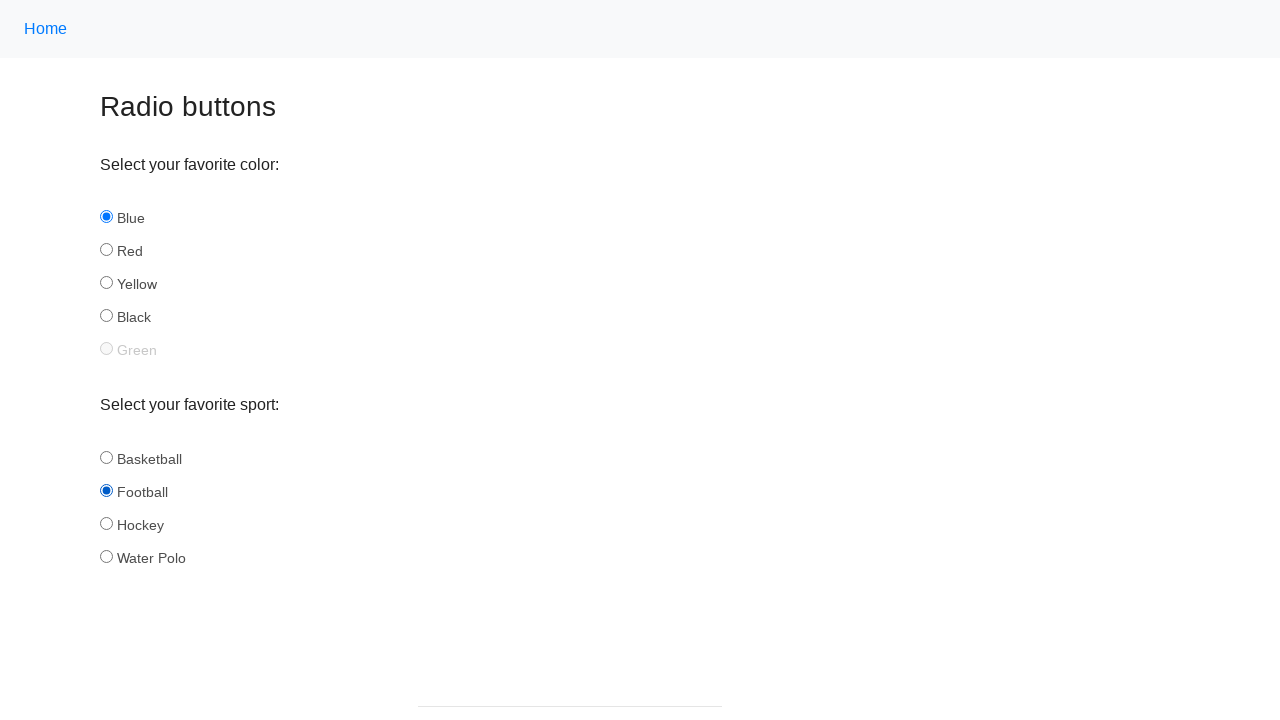

Located all color radio buttons
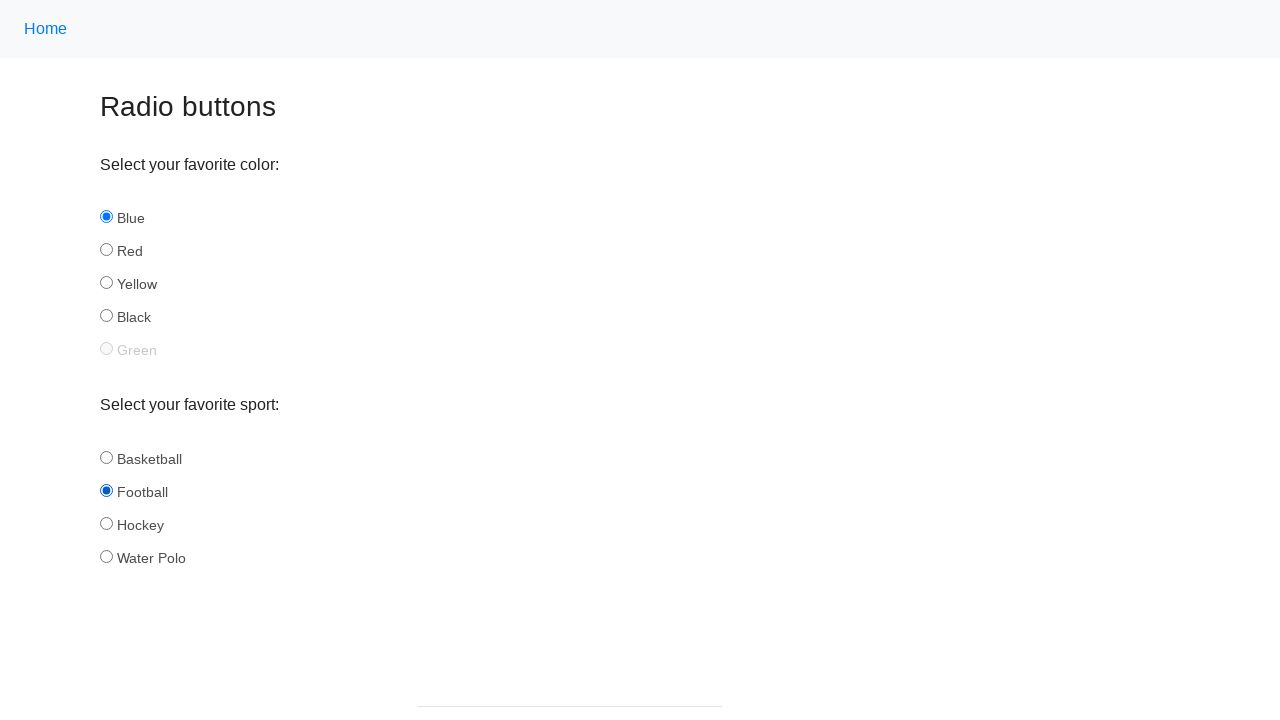

Clicked yellow radio button in color group at (106, 283) on input[name='color'] >> nth=2
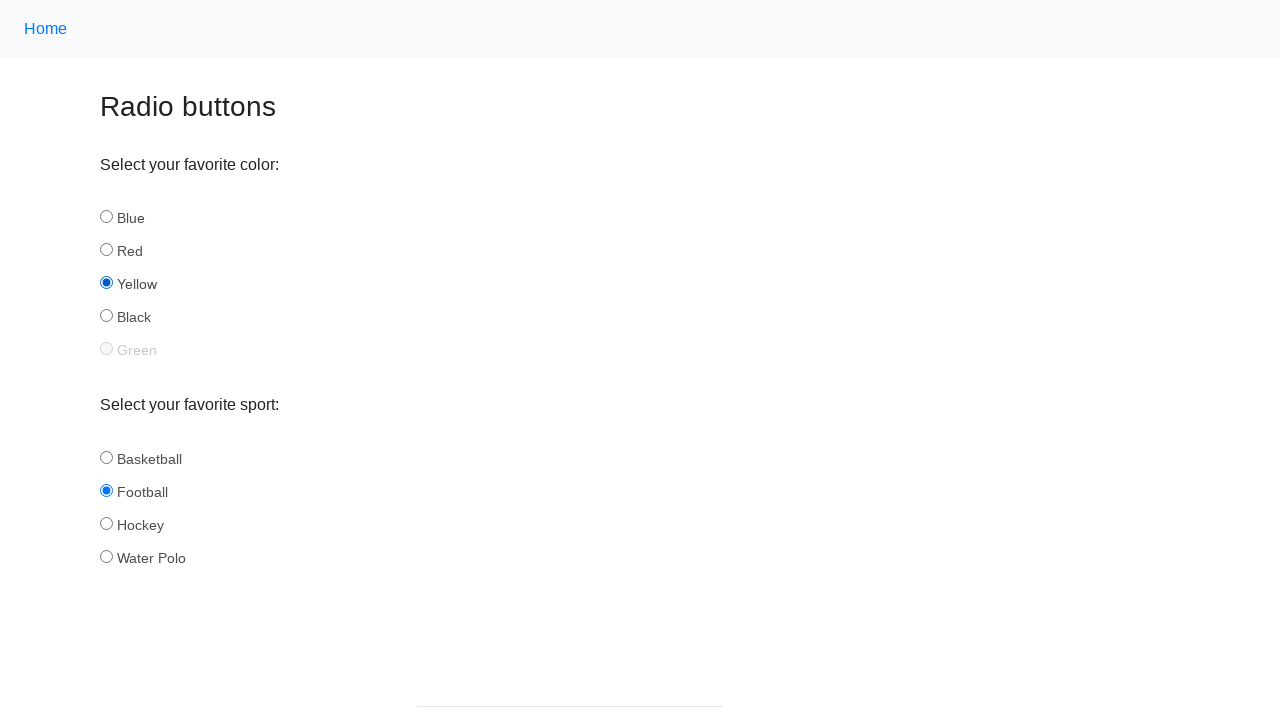

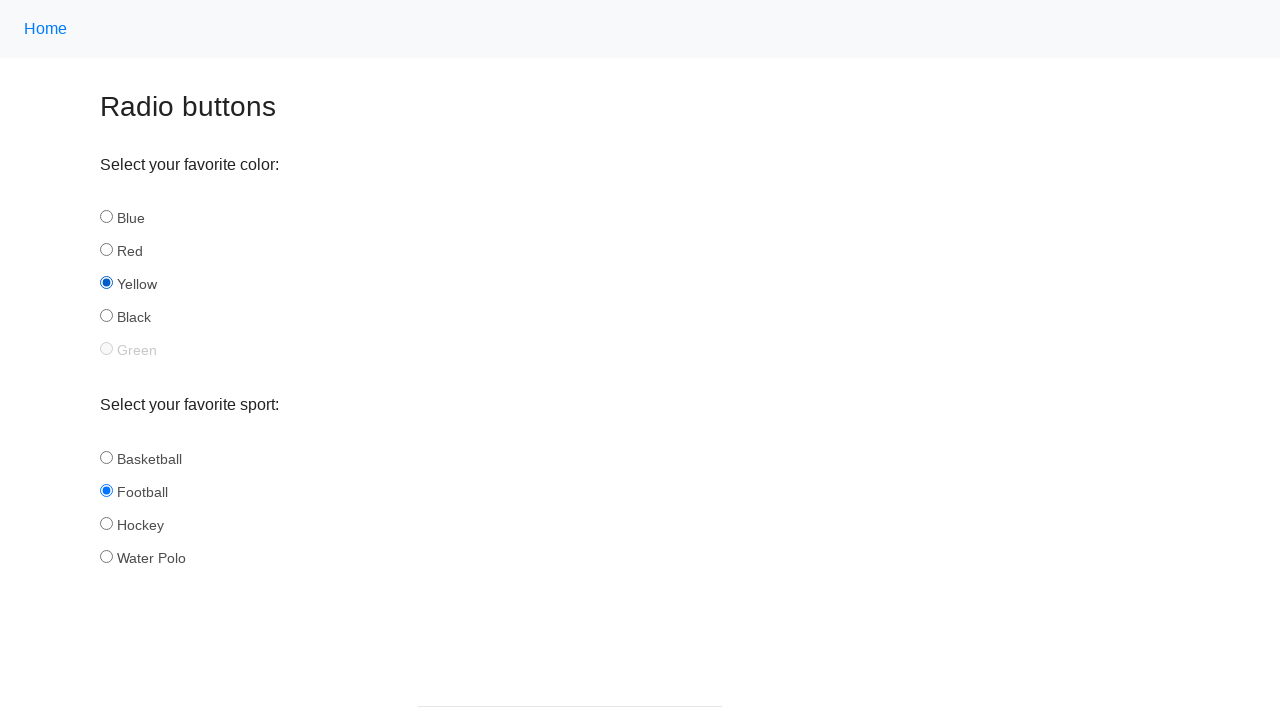